Tests sorting a table with semantic class attributes by clicking the Due column header and verifying values are sorted in ascending order

Starting URL: http://the-internet.herokuapp.com/tables

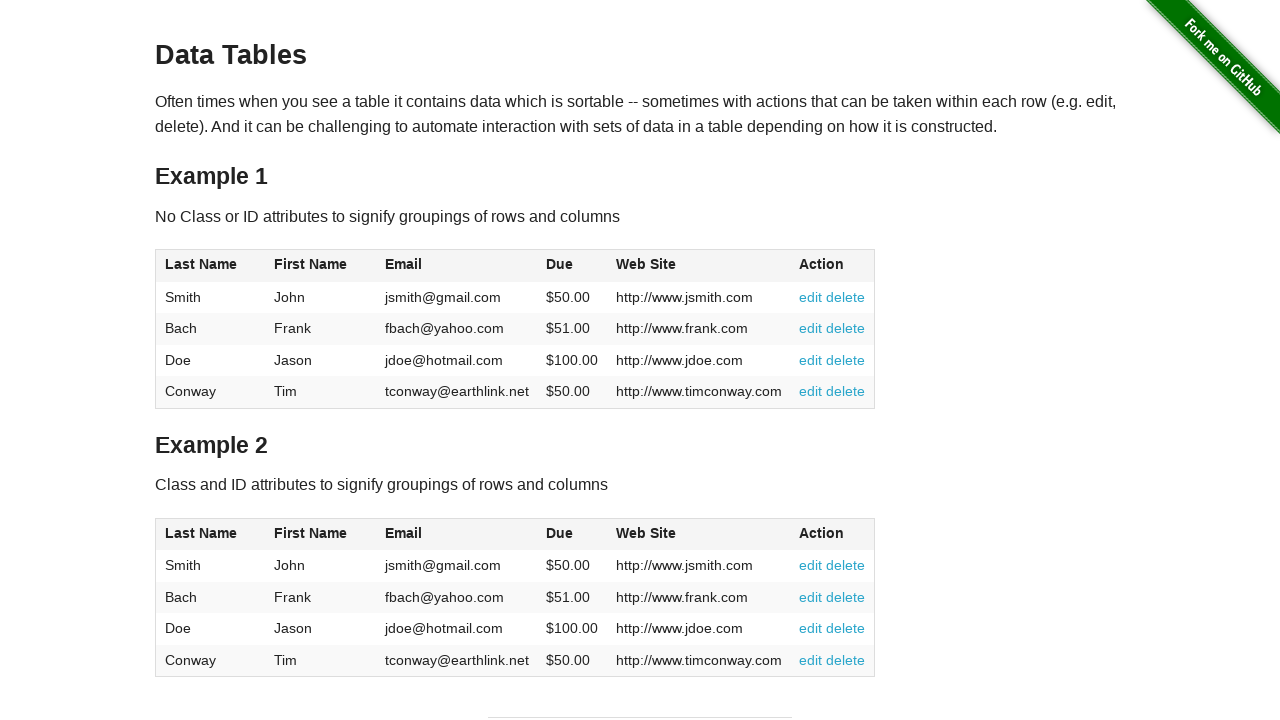

Clicked Due column header to sort table at (560, 533) on #table2 thead .dues
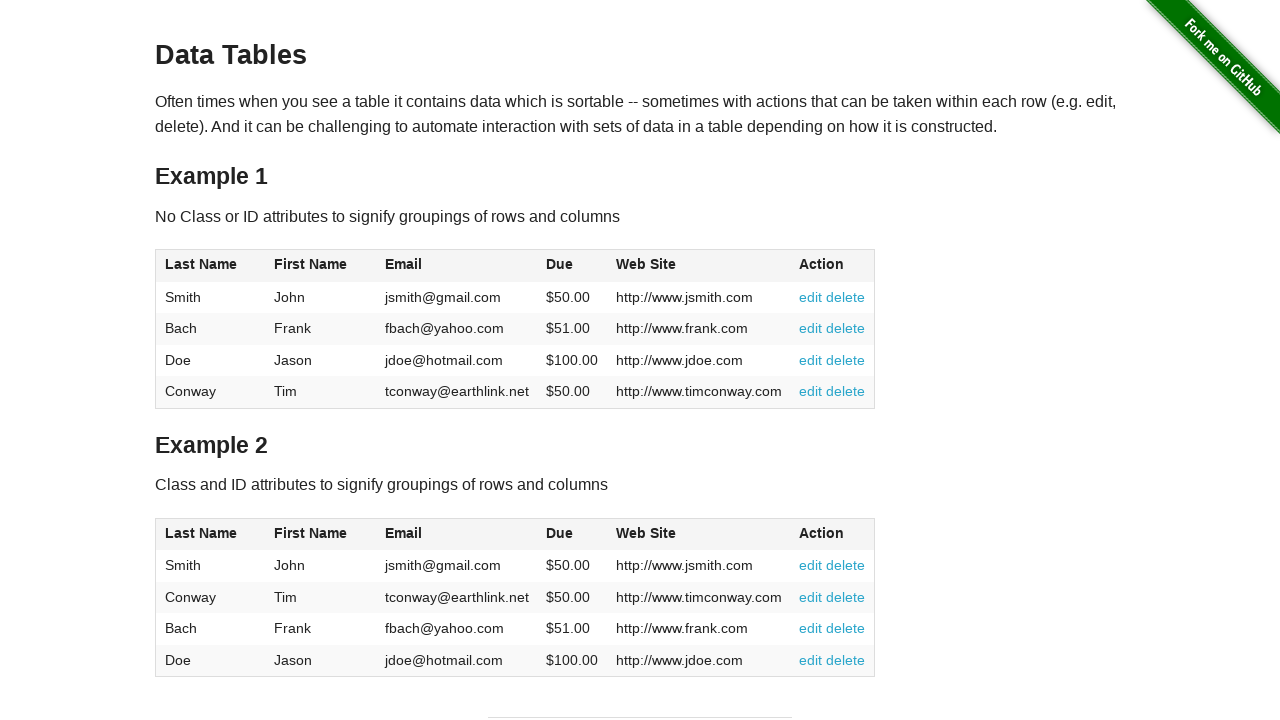

Table sorted and Due column values loaded
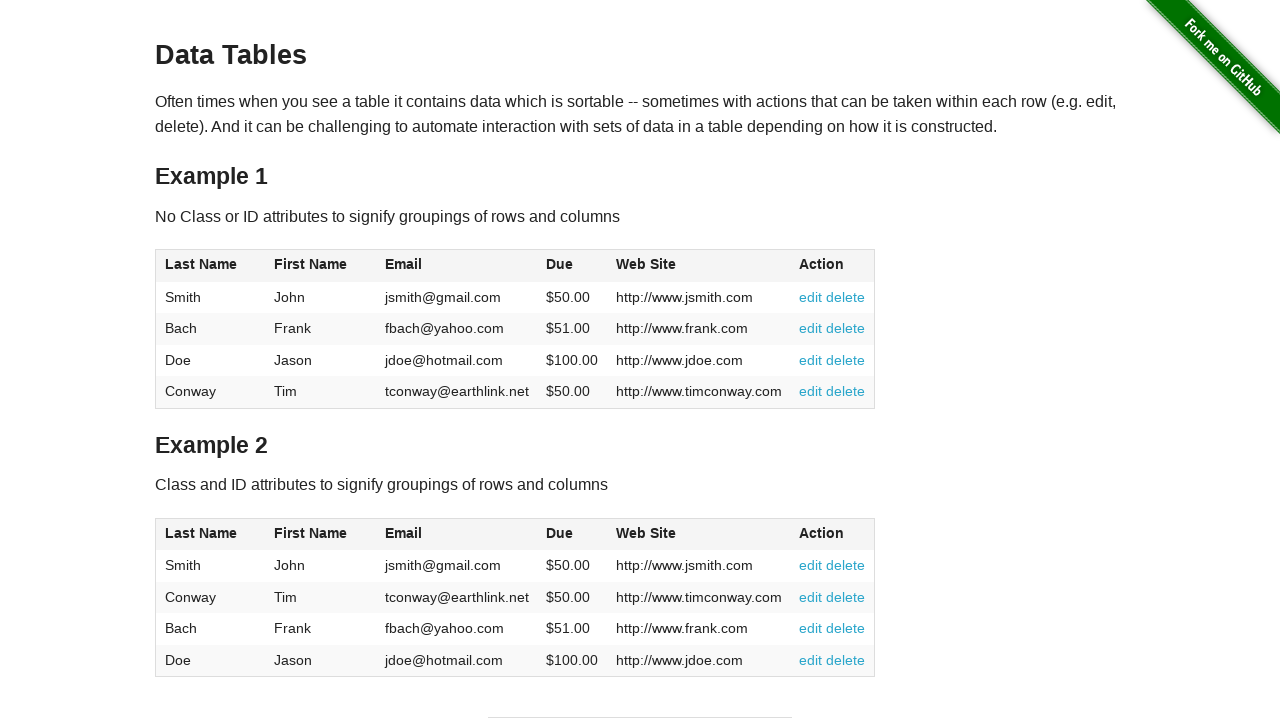

Retrieved all Due column values from table
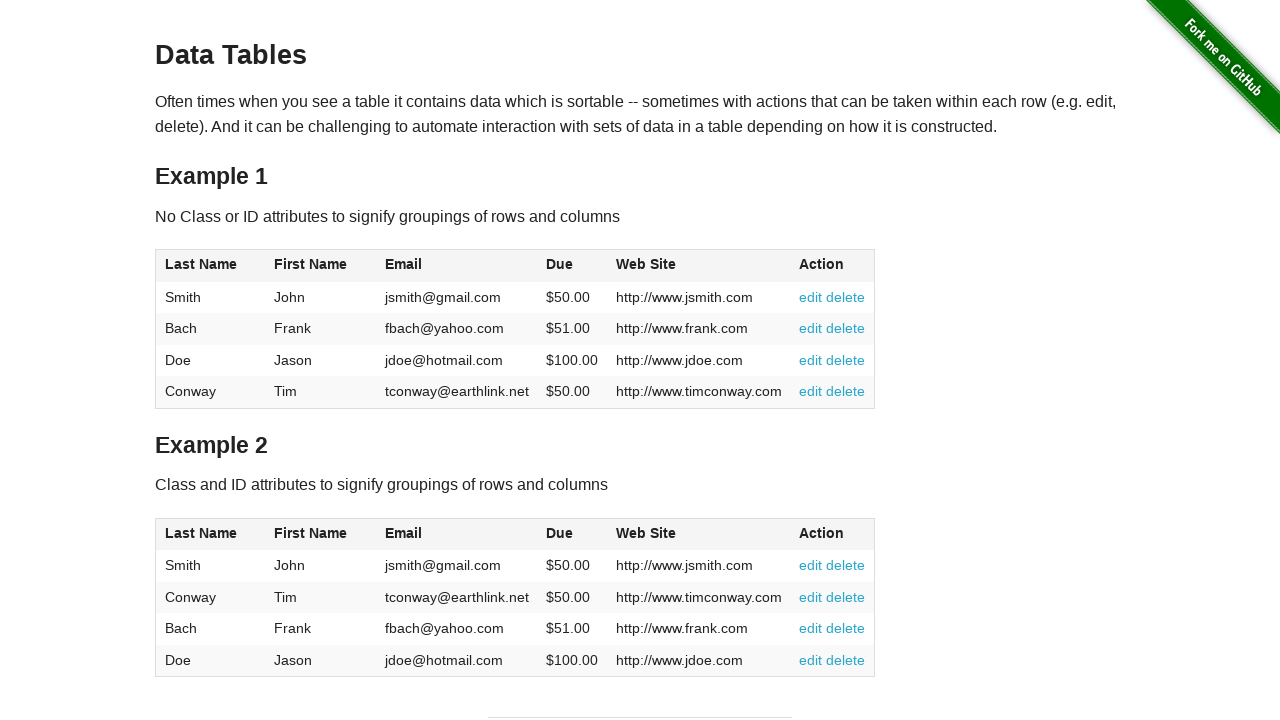

Verified Due column is sorted in ascending order
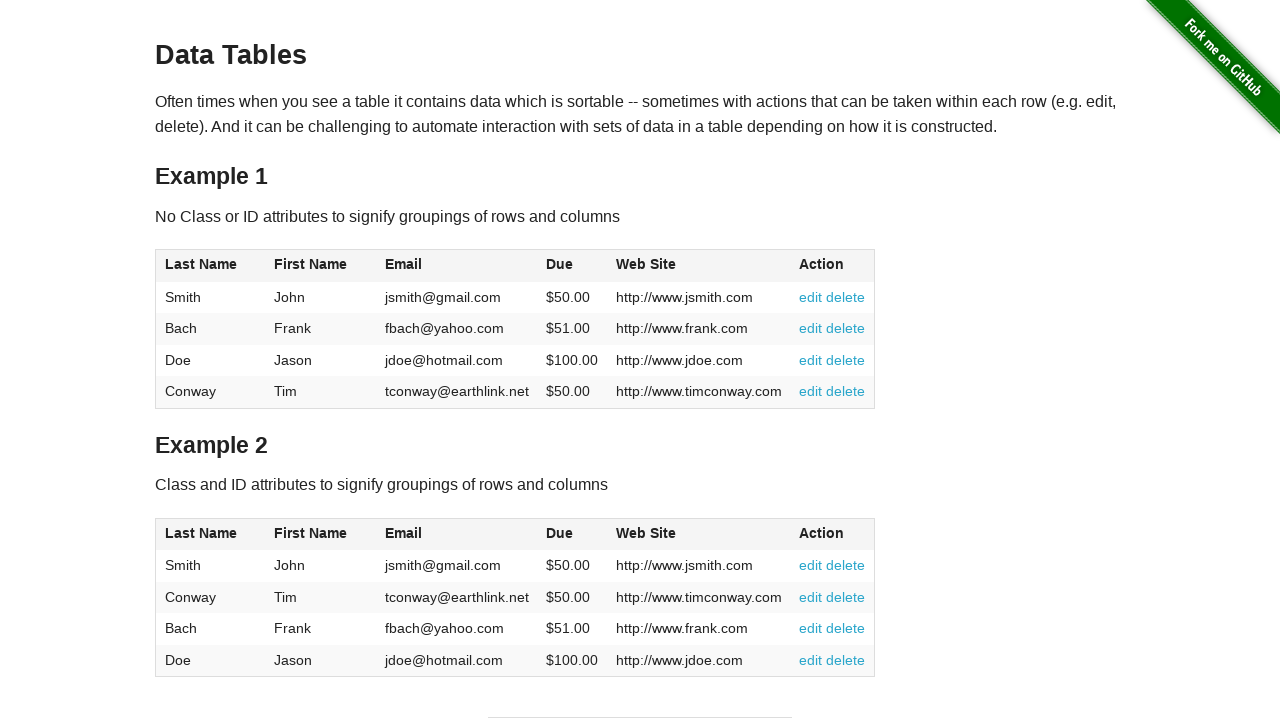

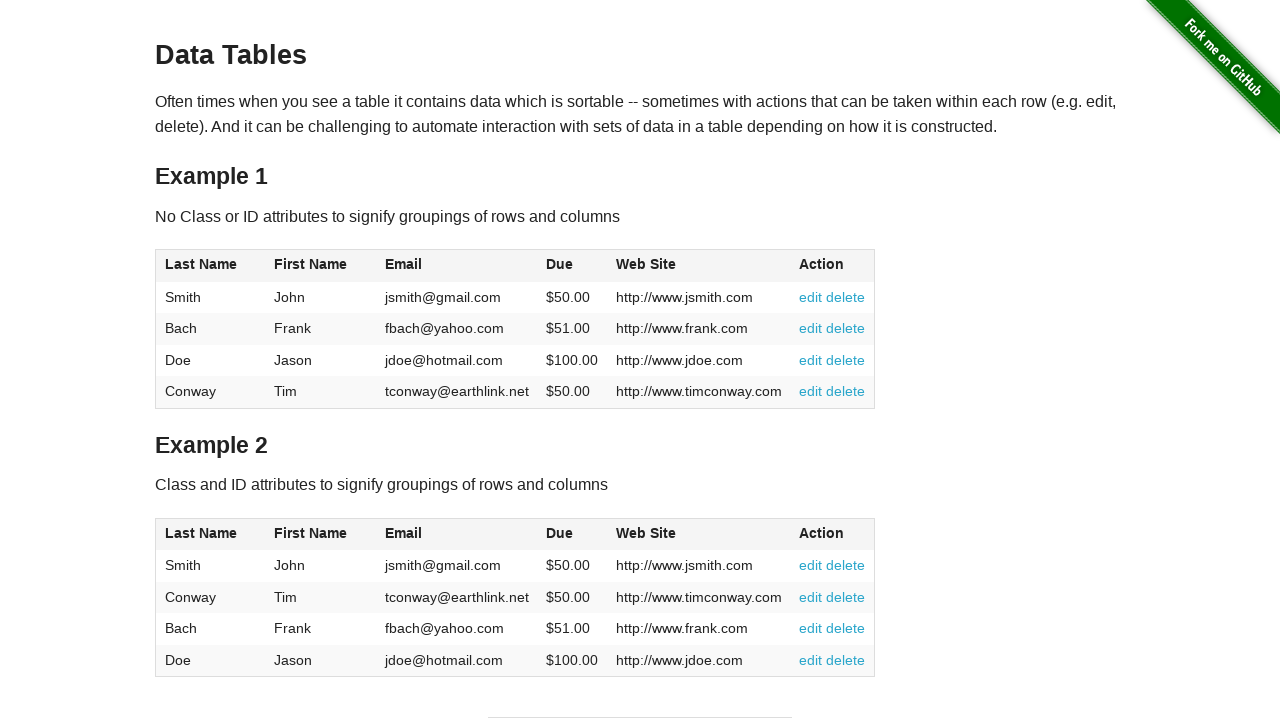